Tests a text box form by filling in user name, email, current address, and permanent address fields, then submitting and validating the results are displayed correctly.

Starting URL: https://demoqa.com/text-box

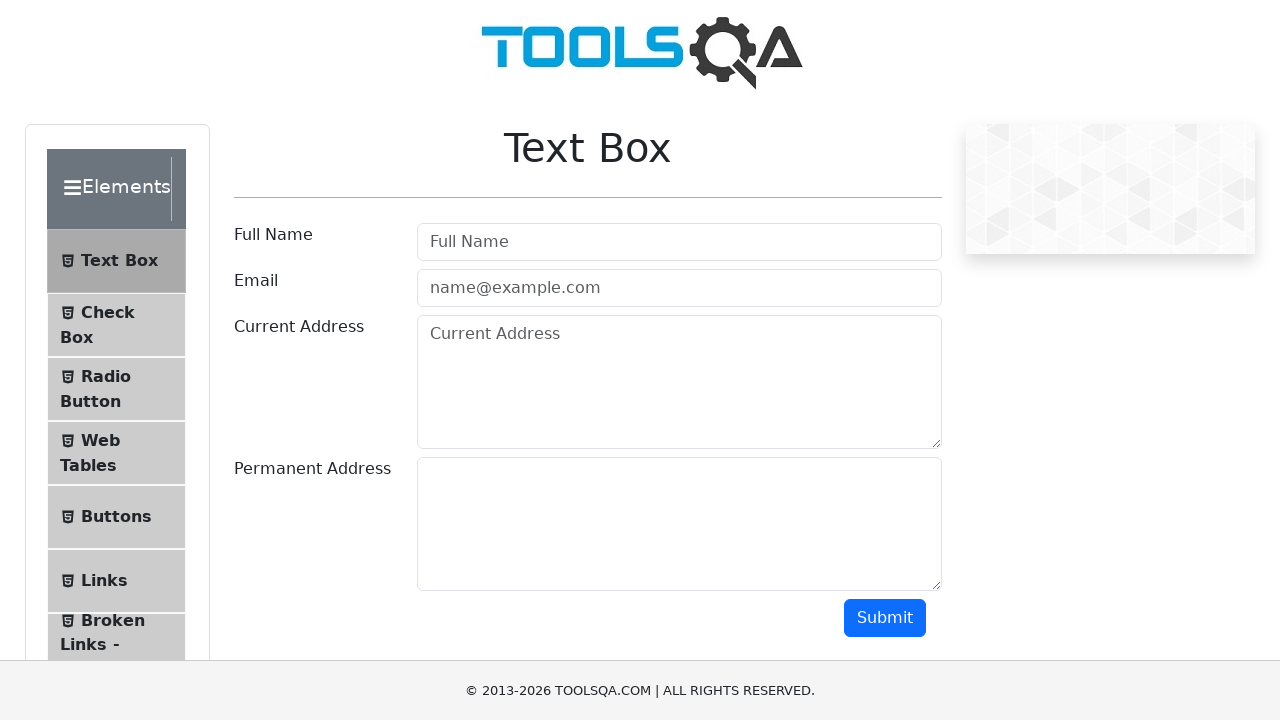

Waited for userName field to be visible
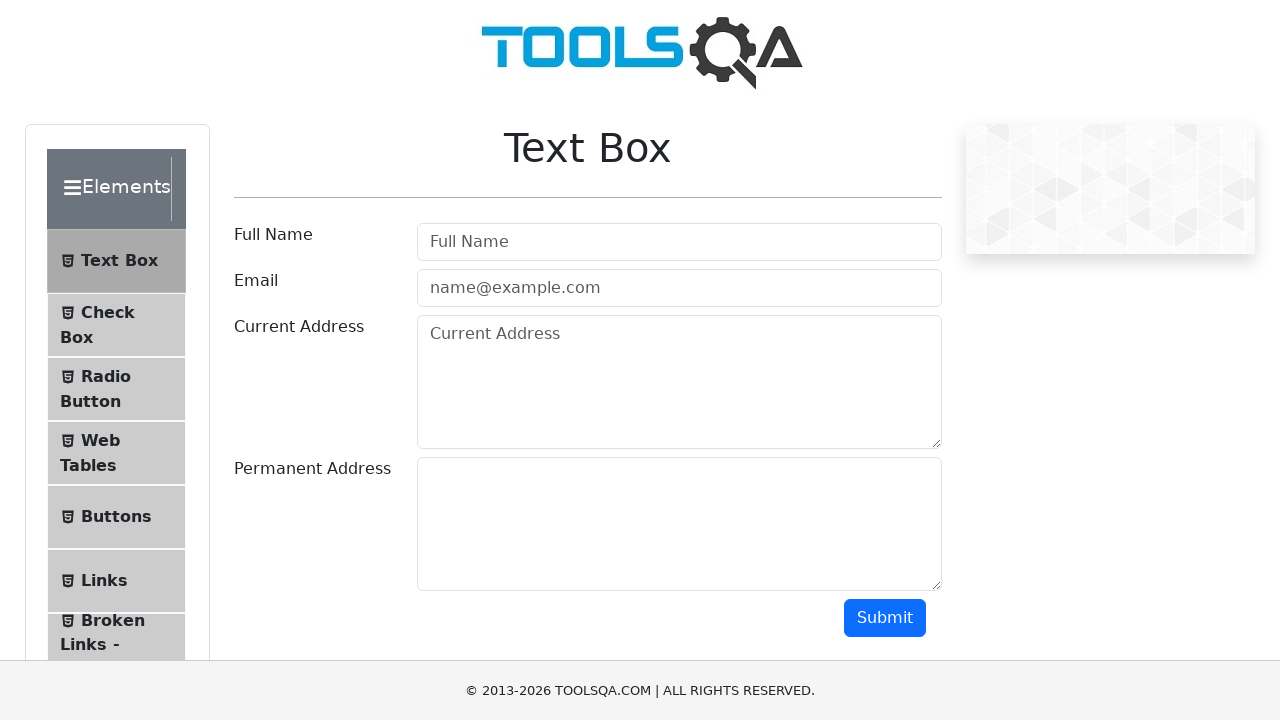

Filled userName field with 'John Doe' on #userName
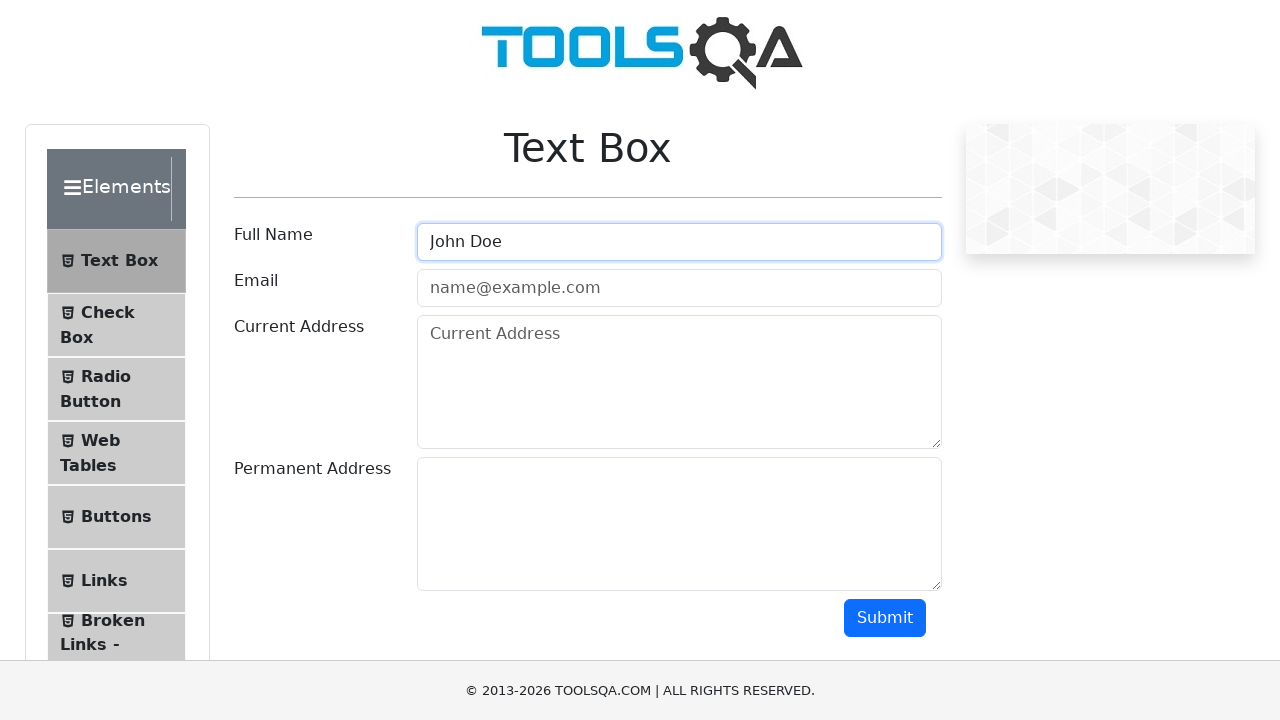

Filled userEmail field with 'johndoe@example.com' on #userEmail
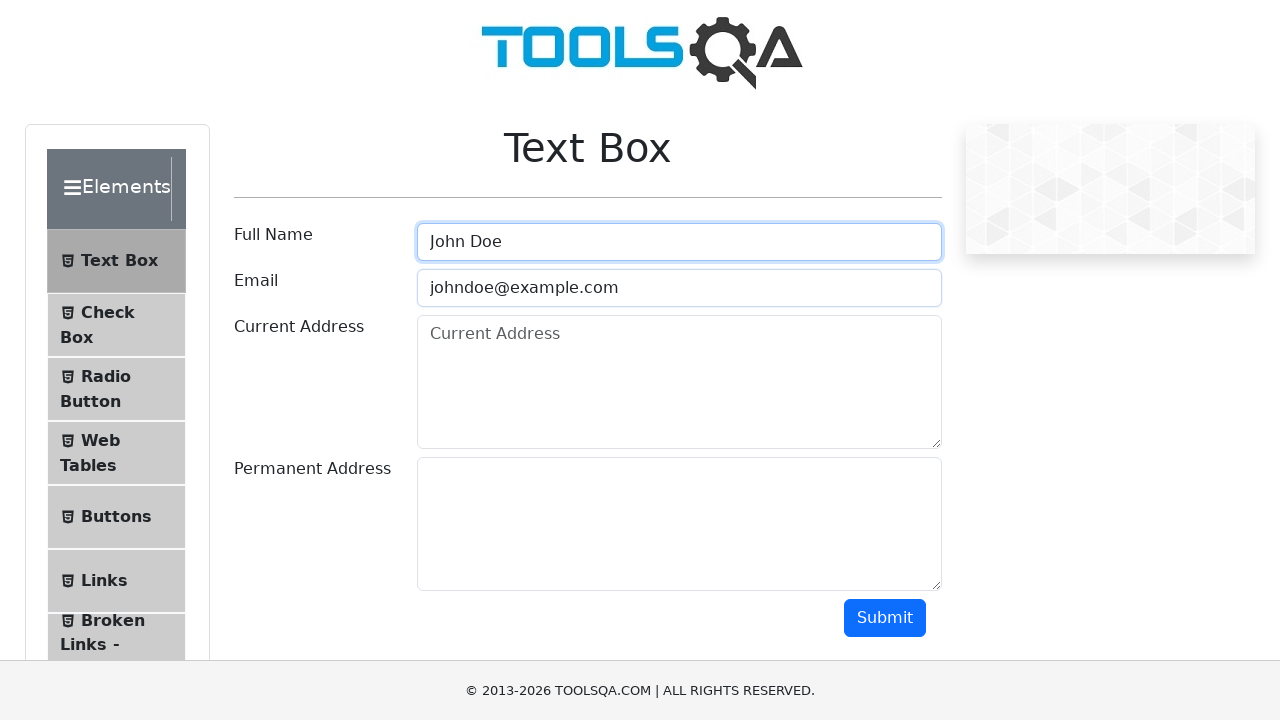

Filled currentAddress field with '123 Main Street' on #currentAddress
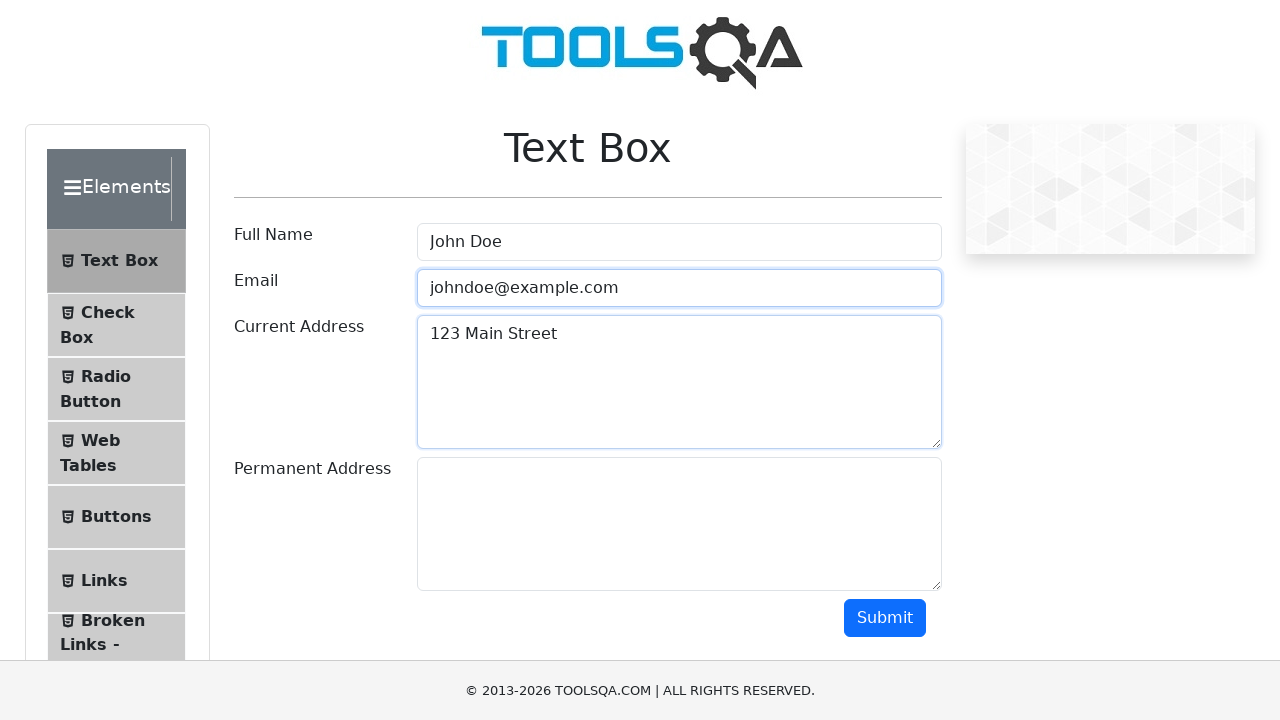

Filled permanentAddress field with '456 Secondary Street' on #permanentAddress
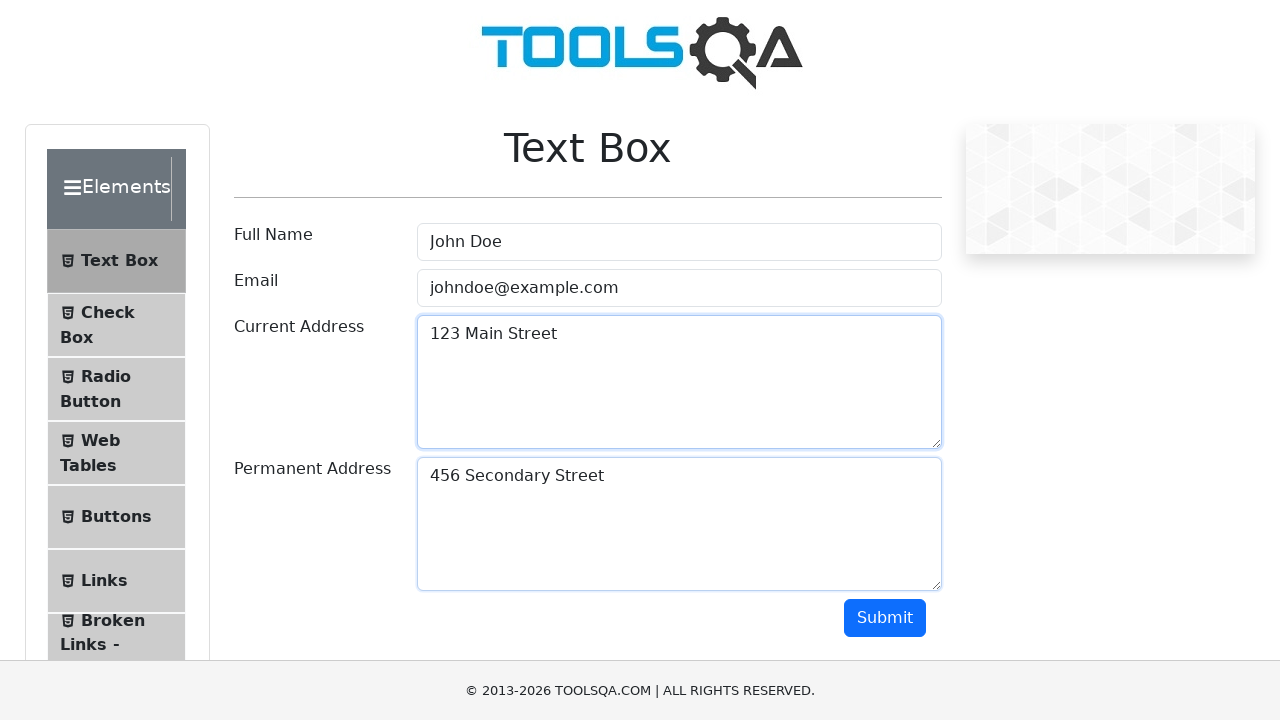

Clicked submit button to submit the form at (885, 618) on #submit
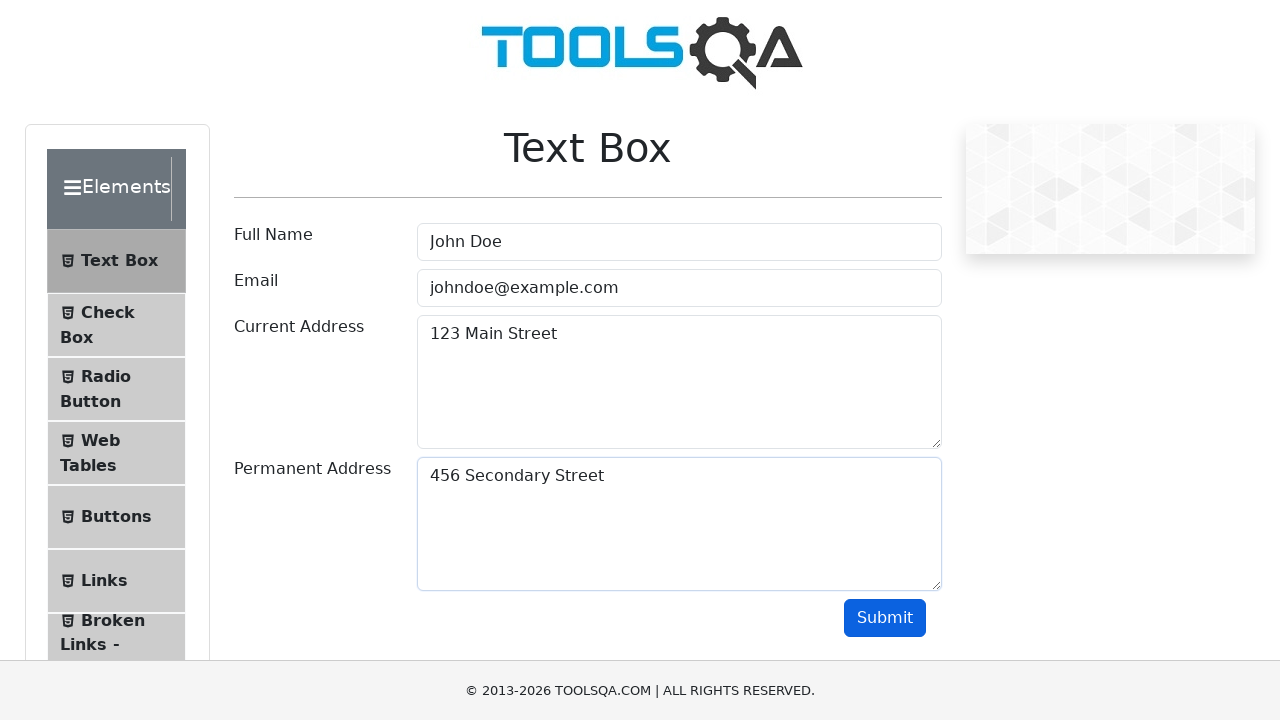

Waited for name result field to be visible
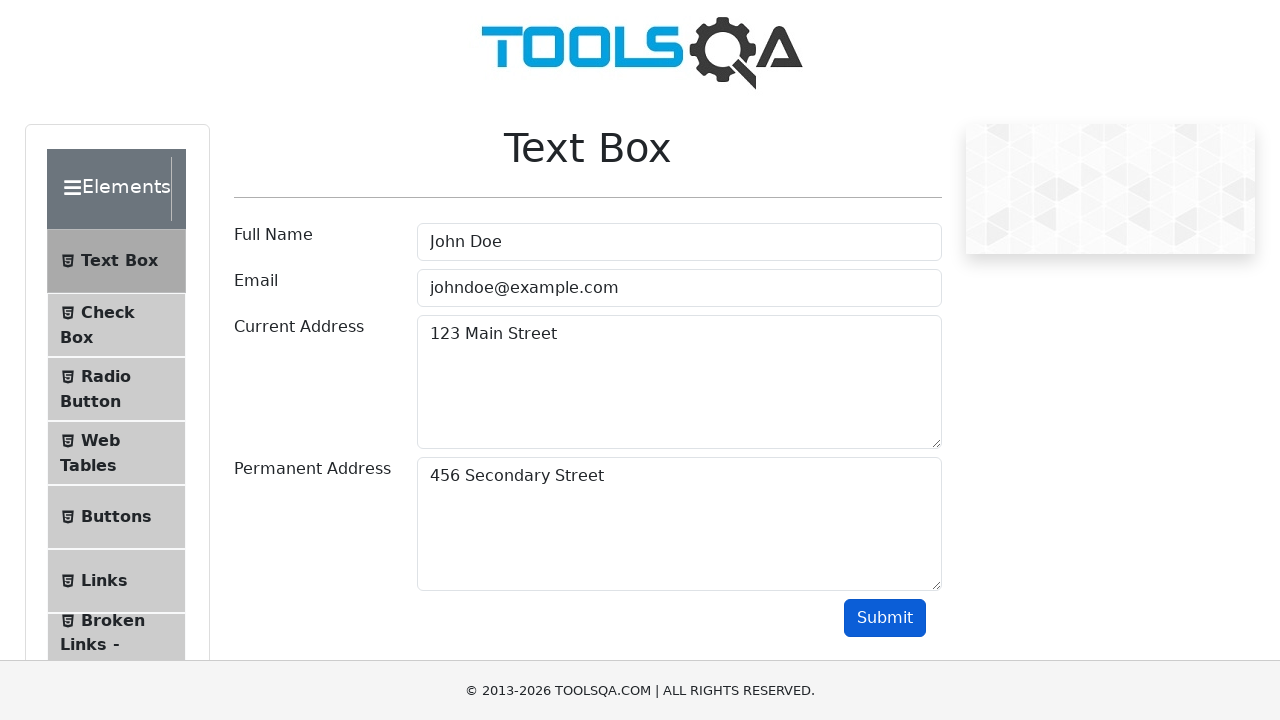

Retrieved name result text content
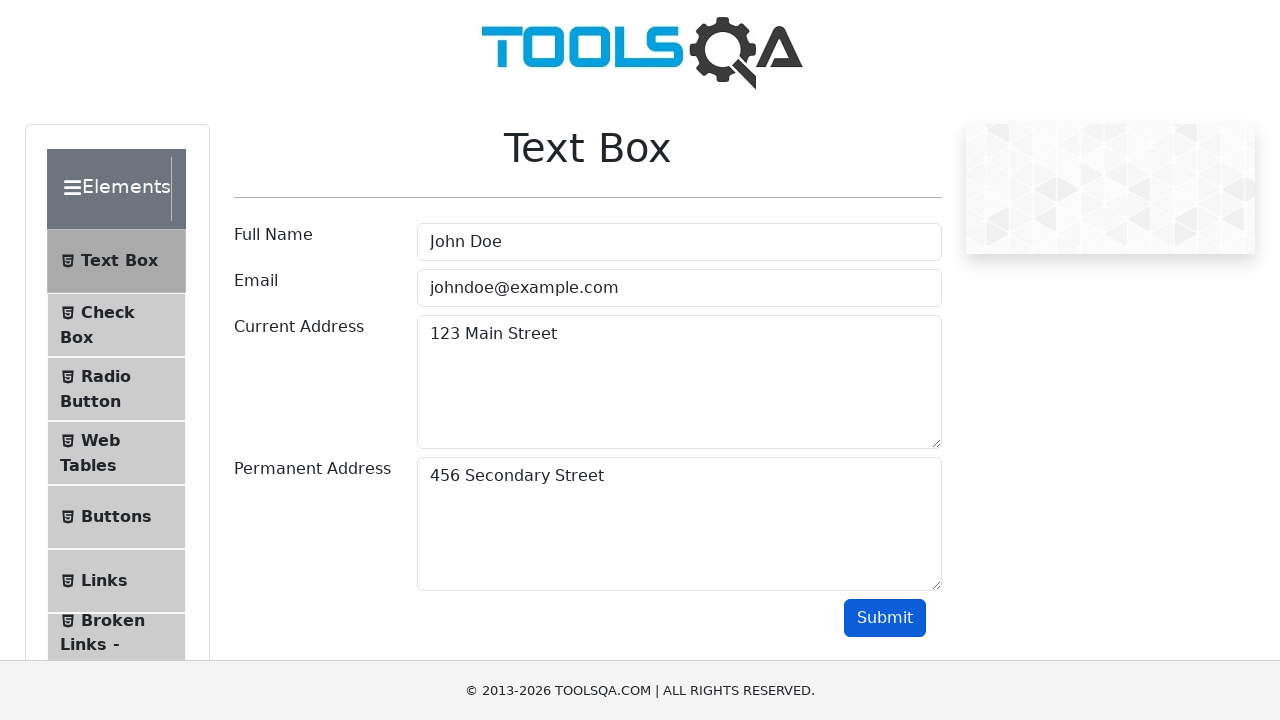

Asserted that 'John Doe' is present in name result
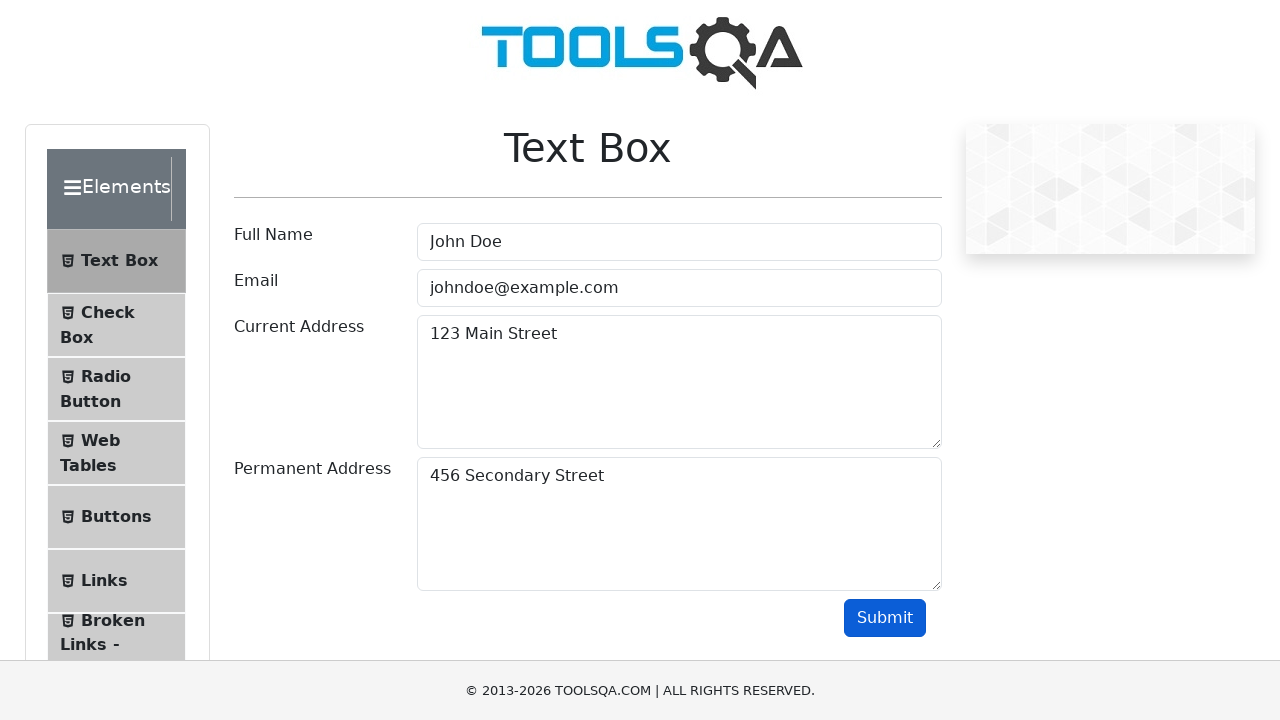

Retrieved email result text content
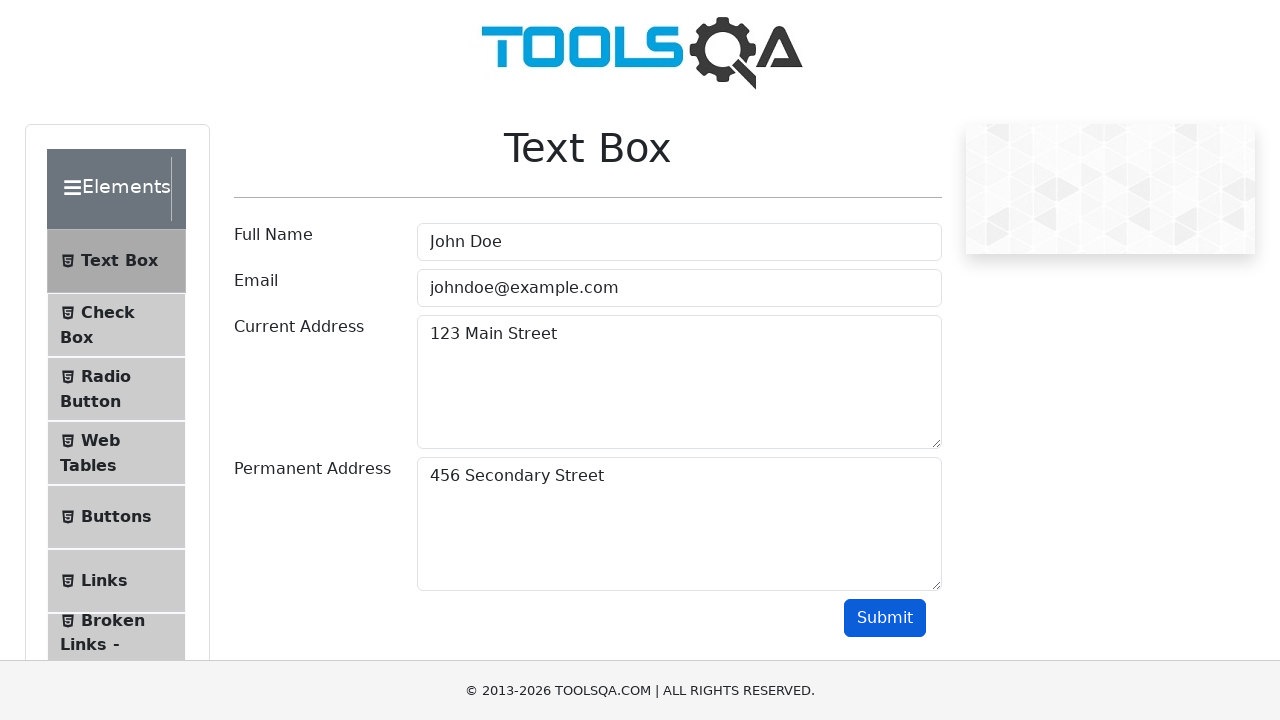

Asserted that 'johndoe@example.com' is present in email result
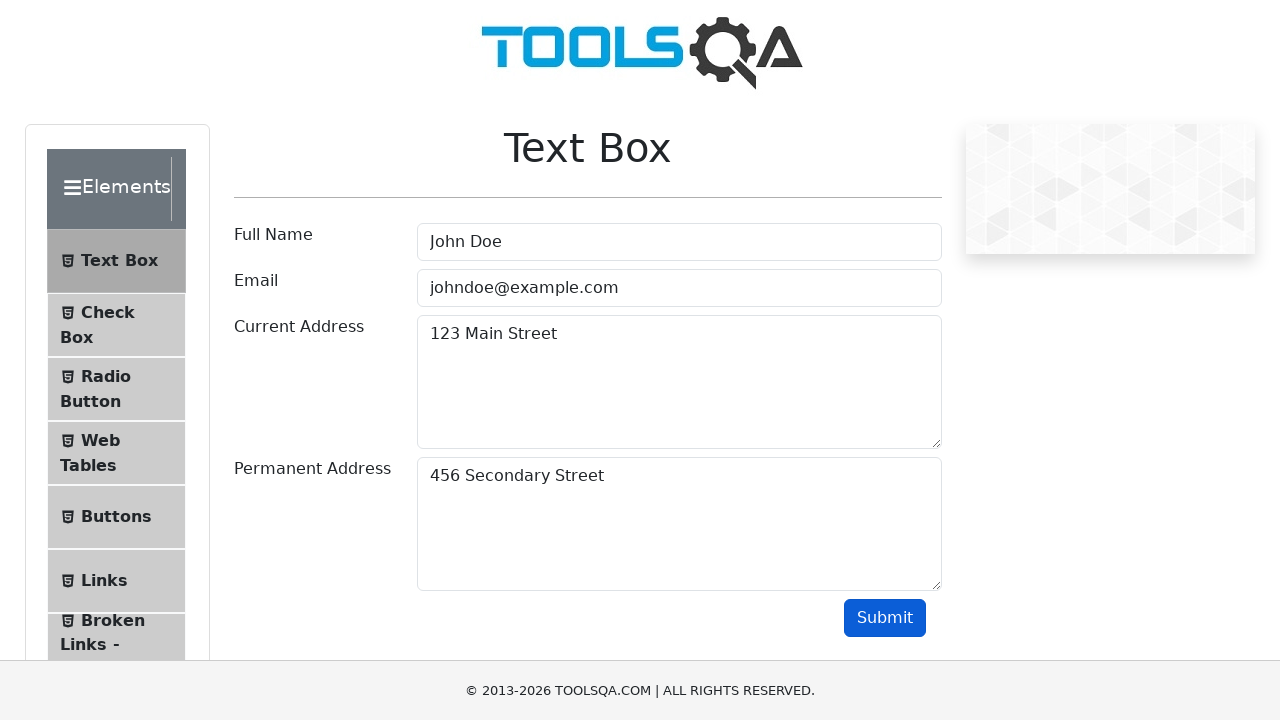

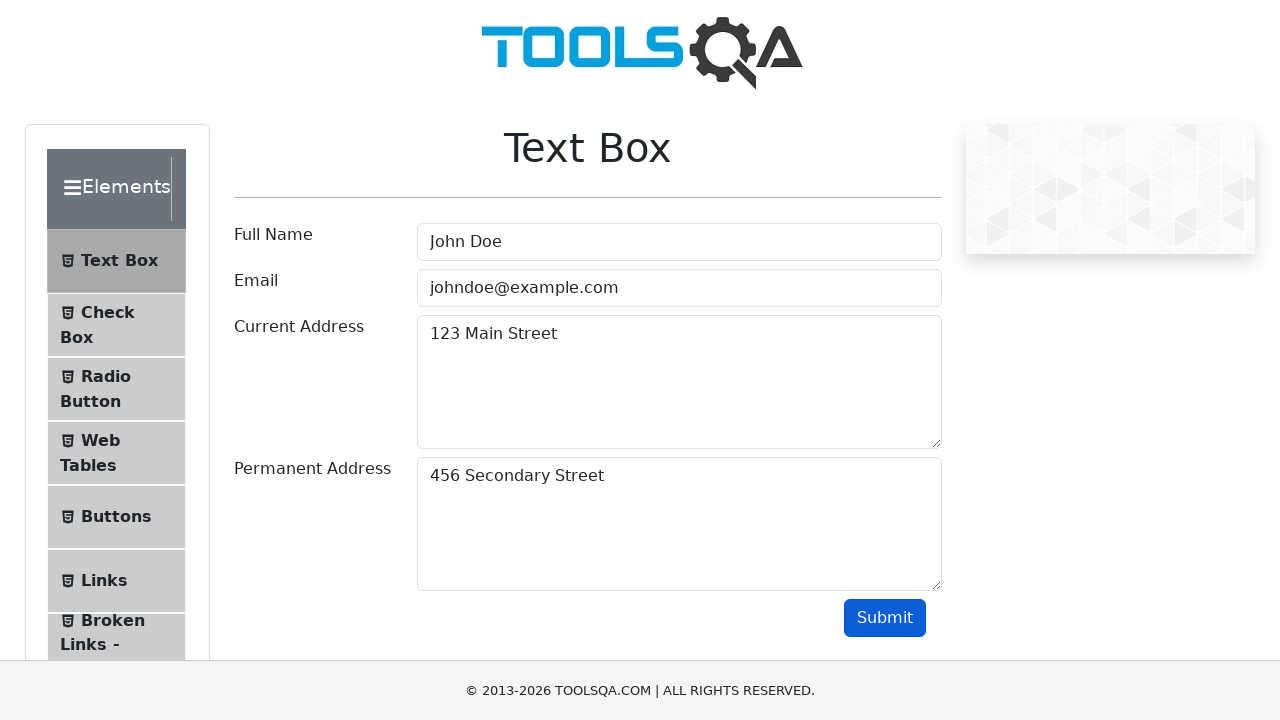